Tests that entering a 4-digit ZIP code displays an error message since ZIP code must be exactly 5 digits.

Starting URL: https://www.sharelane.com/cgi-bin/register.py

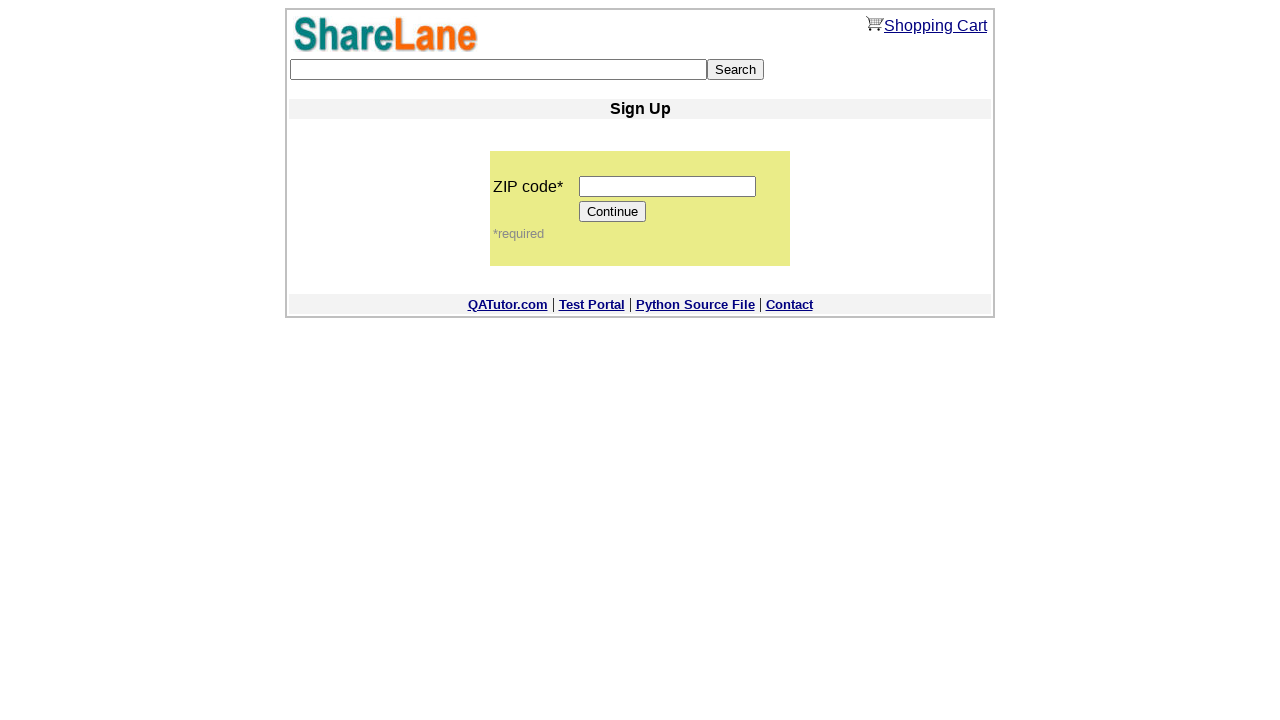

Filled ZIP code field with 4-digit value '1234' on //input[@name='zip_code']
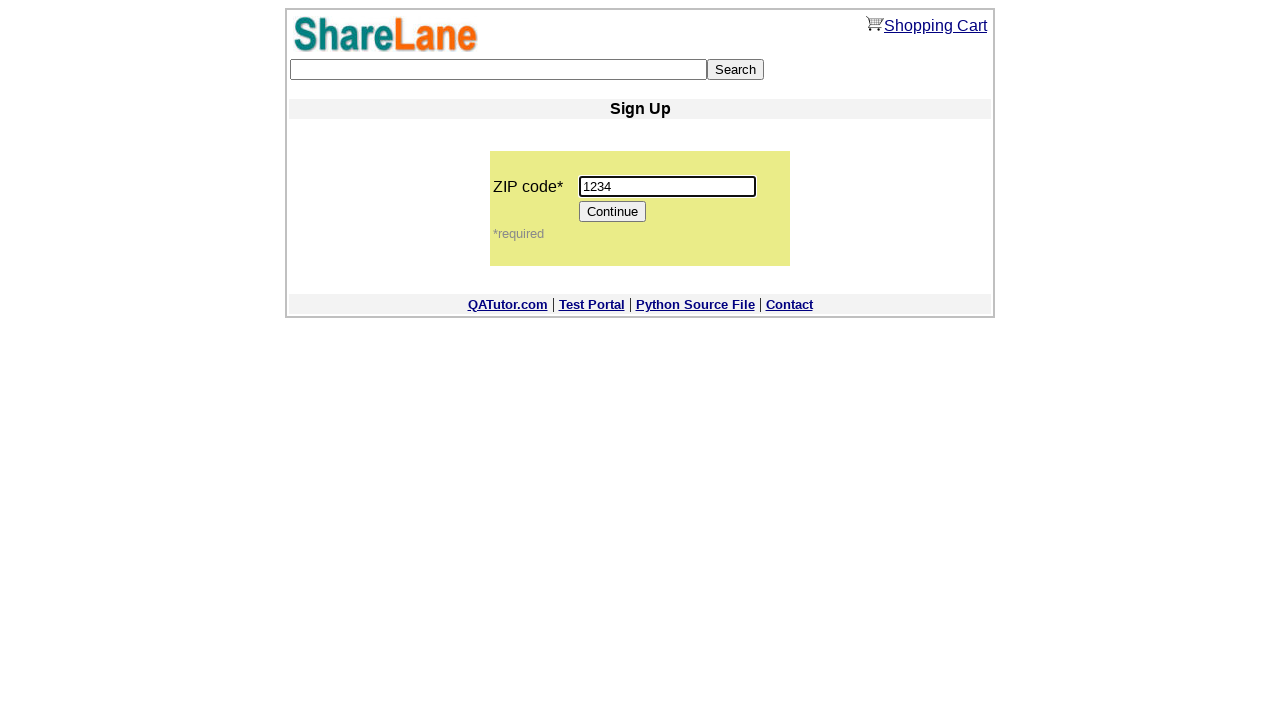

Clicked Continue button to submit form with invalid ZIP code at (613, 212) on xpath=//input[@value='Continue']
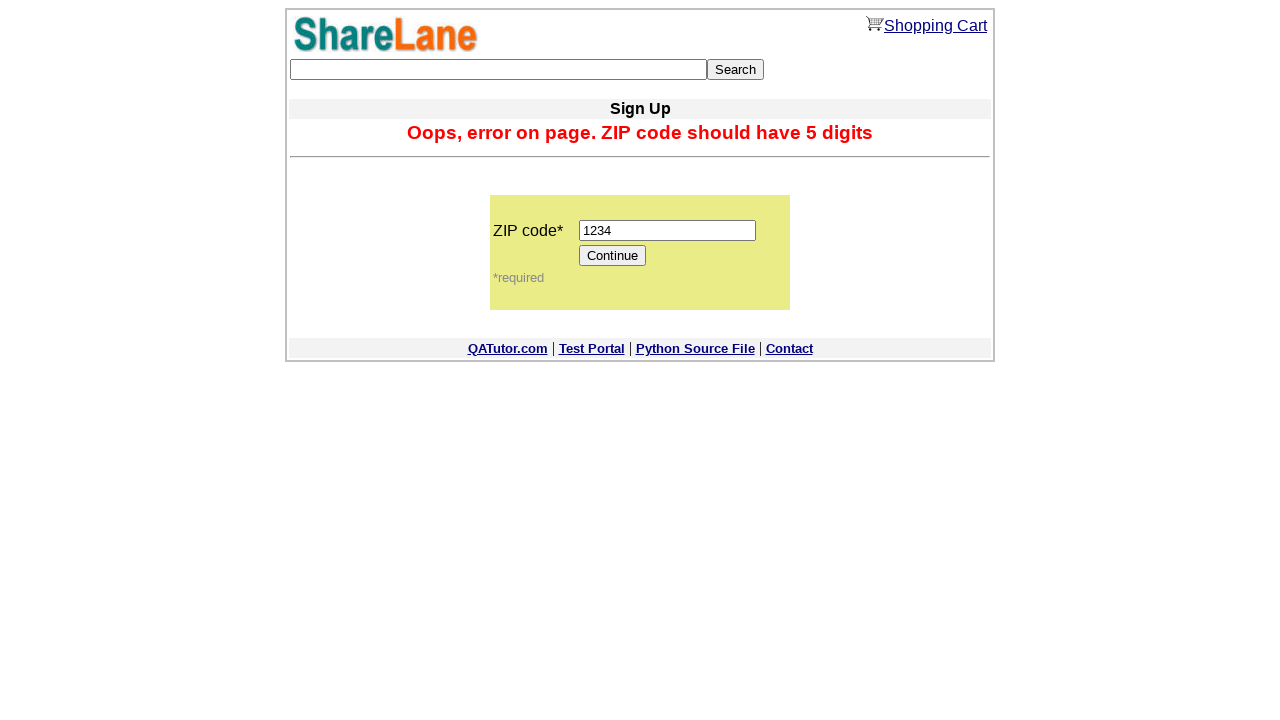

Error message displayed confirming 4-digit ZIP code validation failed
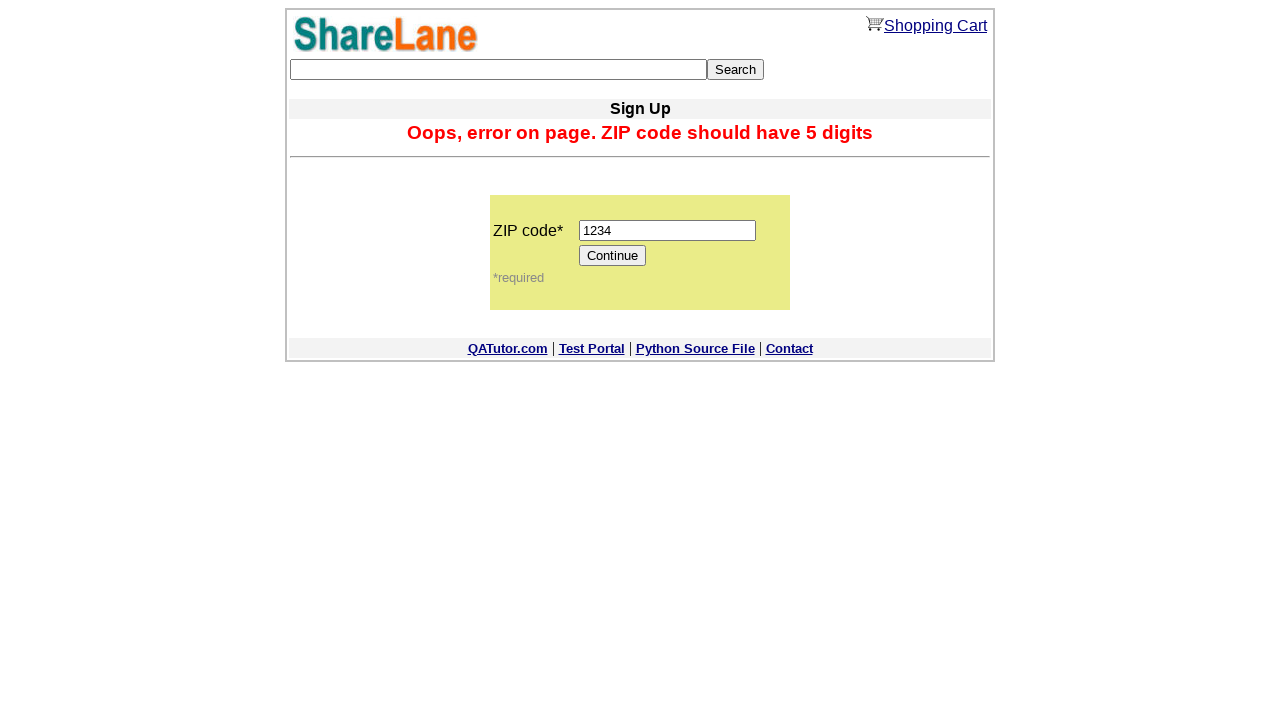

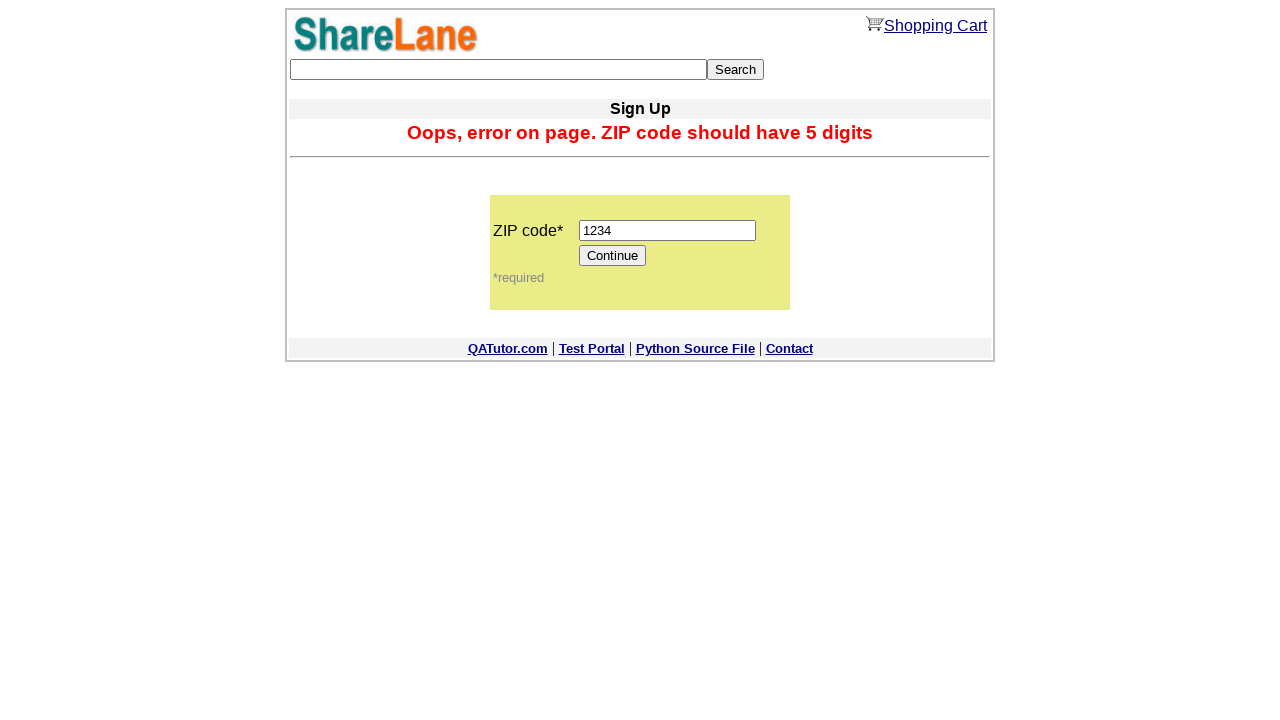